Navigates to Generali travel insurance page and verifies that the customer reviews section ("Kundenmeinungen") is present on the page

Starting URL: https://www.generali.ch/de/privatpersonen/fahrzeuge-reisen/reiseversicherung

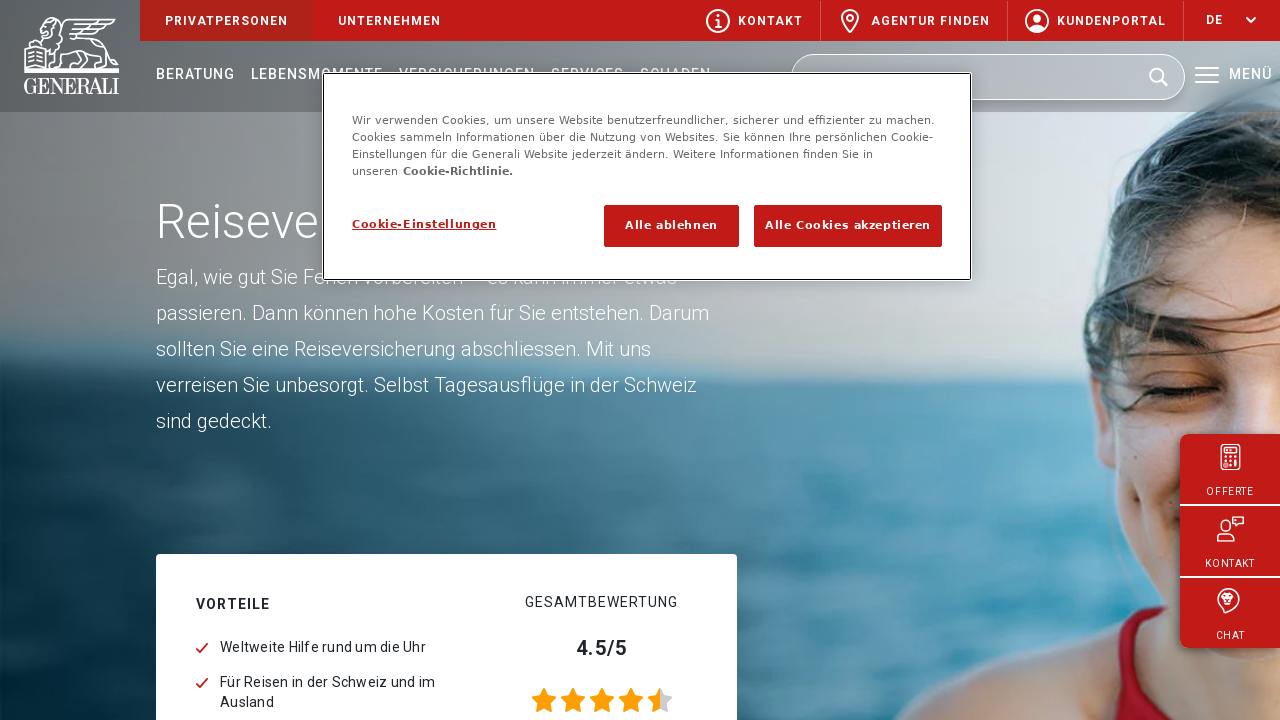

Waited 3 seconds for page to load
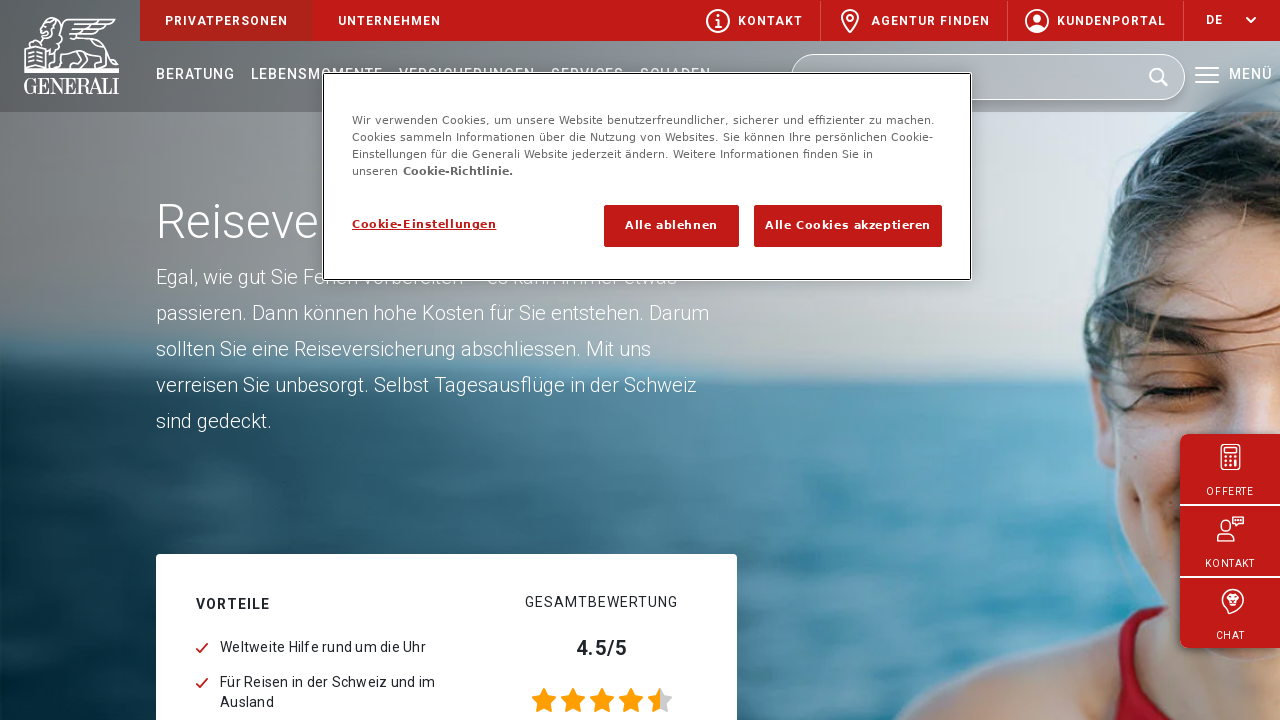

Customer reviews section 'Kundenmeinungen' is present on the page
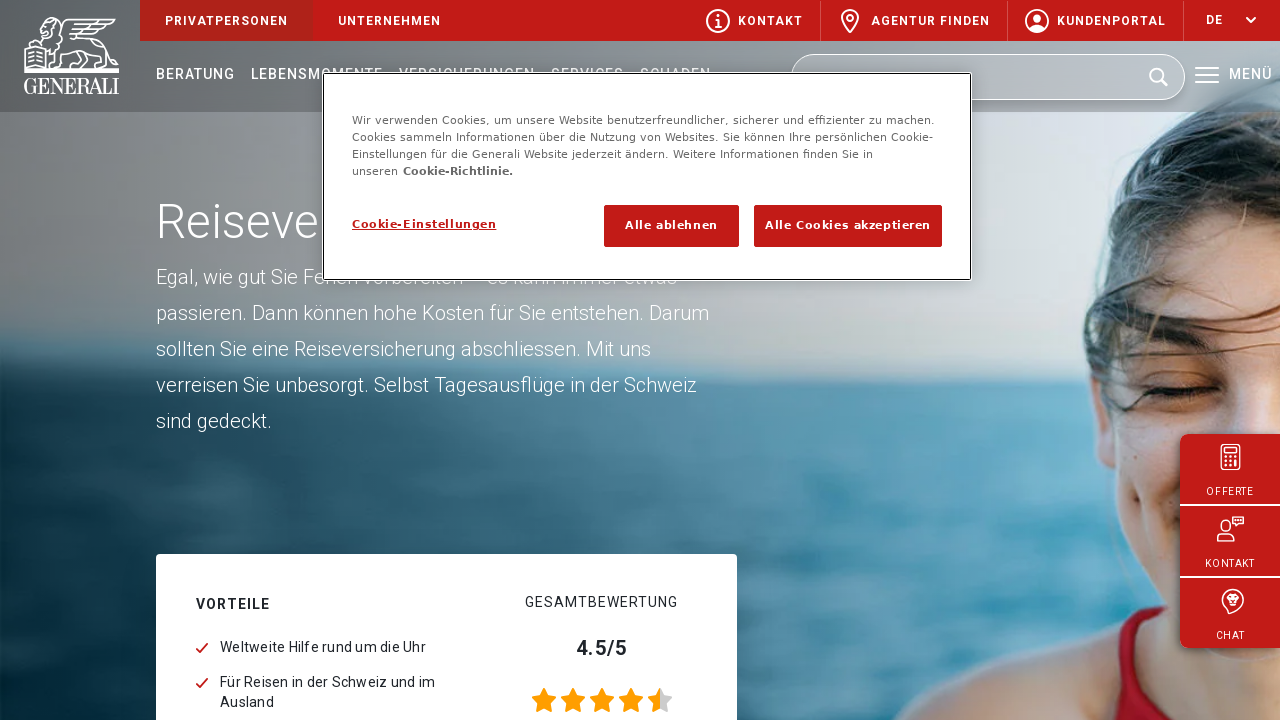

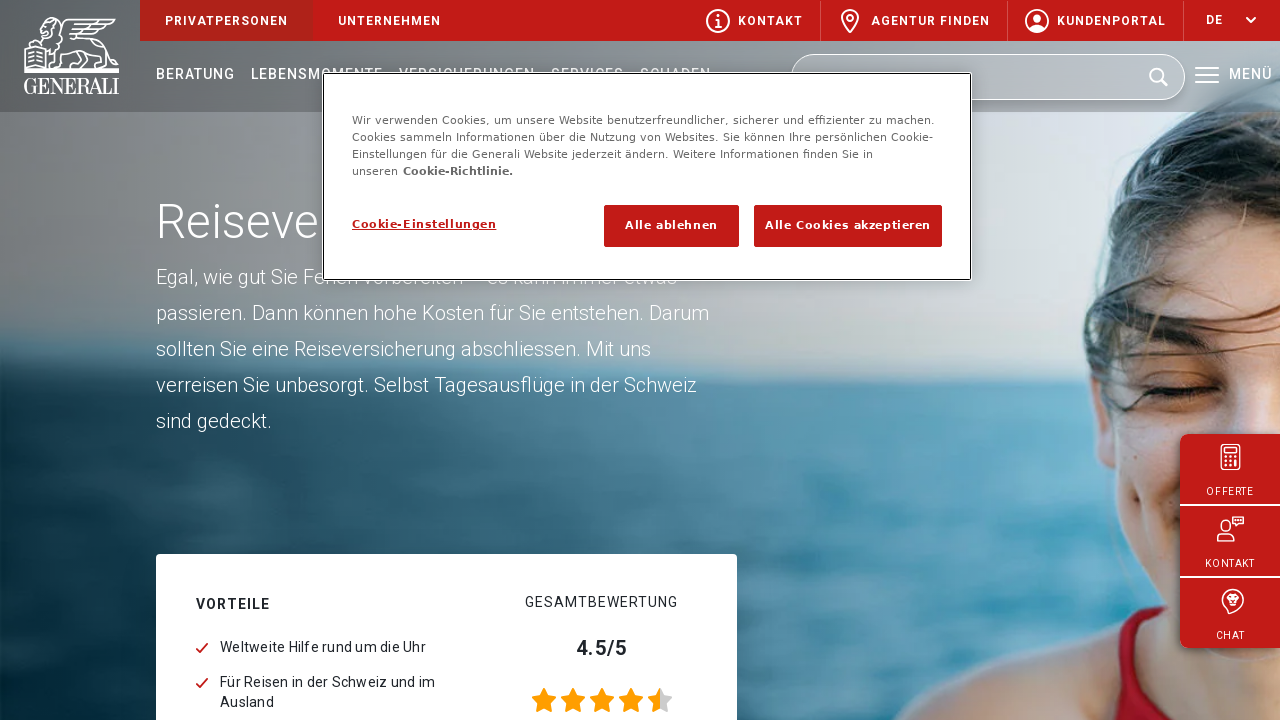